Tests context menu functionality by navigating to the Context Menu page and performing a right-click action on the designated hot-spot element

Starting URL: https://the-internet.herokuapp.com

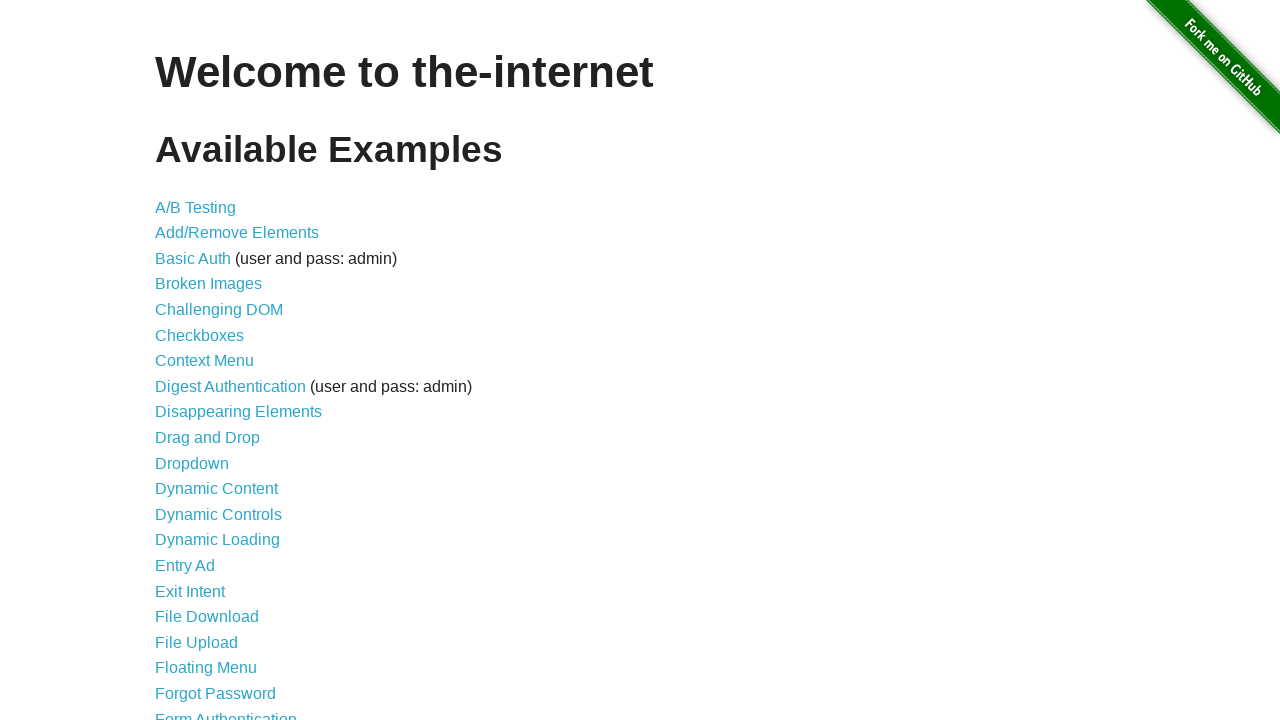

Clicked on Context Menu link at (204, 361) on xpath=//*[contains(text(),'Context Menu')]
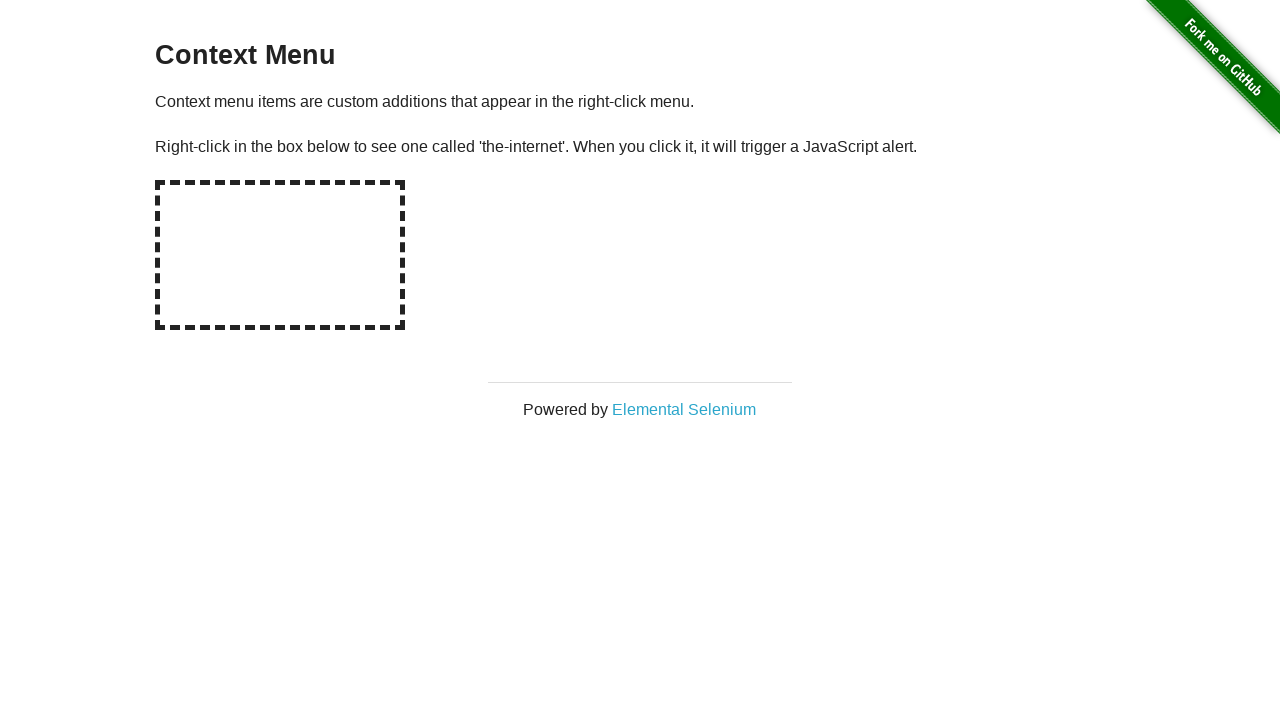

Hot-spot element is now visible
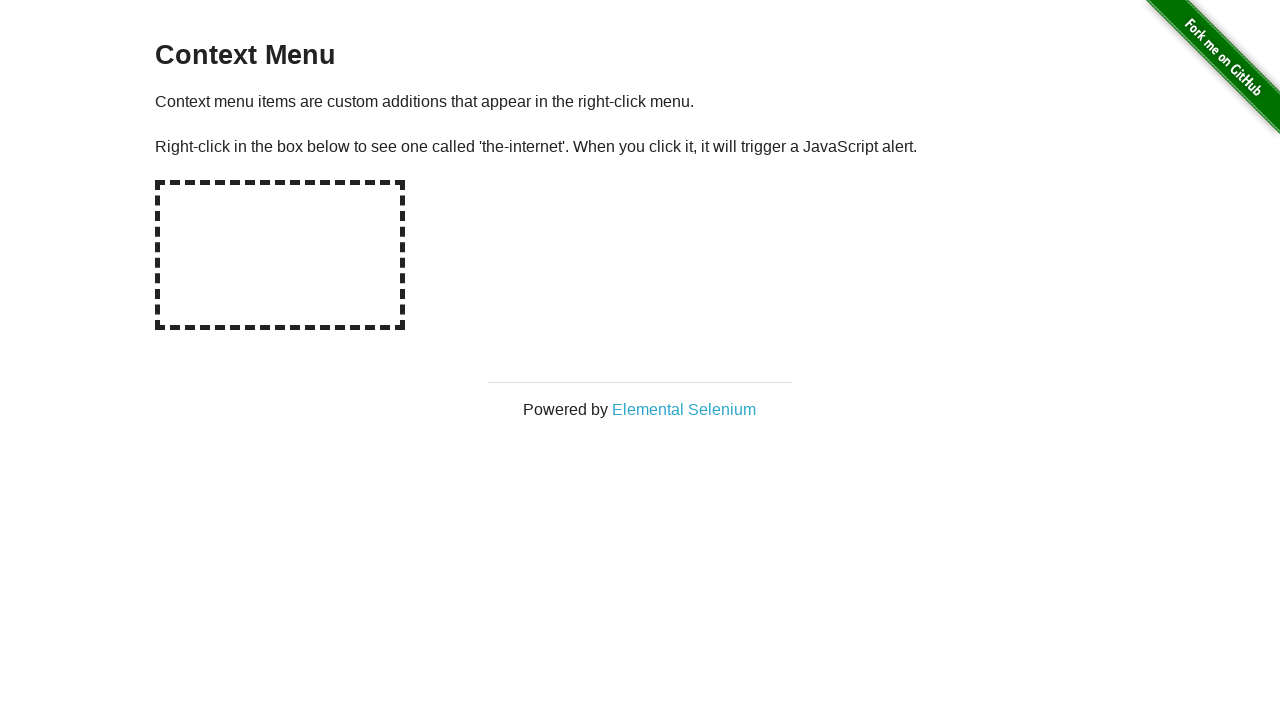

Performed right-click on hot-spot element to trigger context menu at (280, 255) on #hot-spot
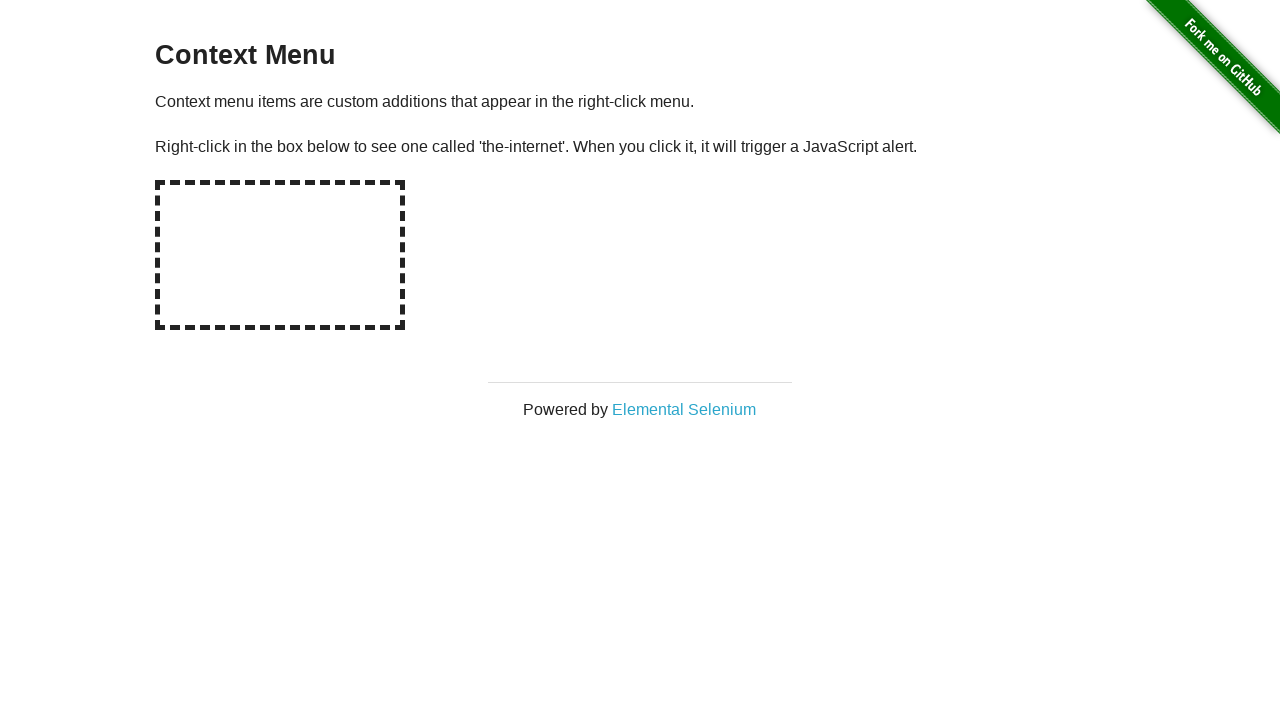

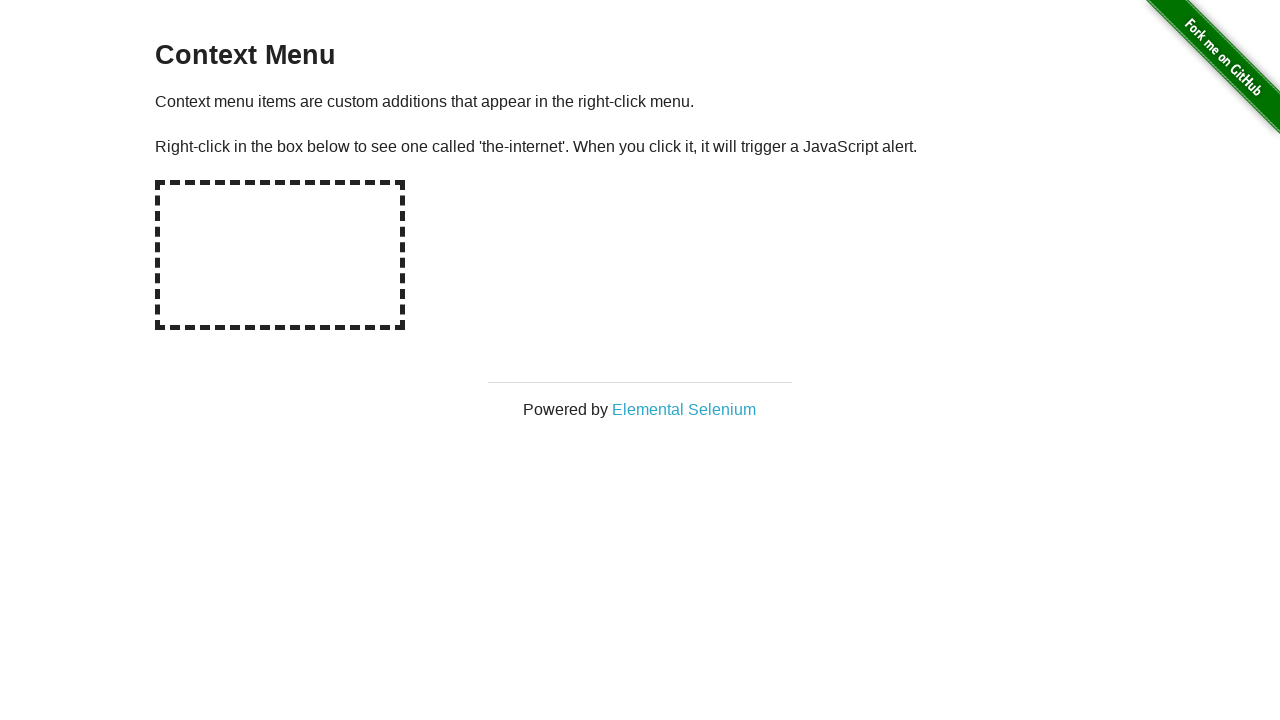